Sets a cookie and verifies its content

Starting URL: http://webdriverjs.christian-bromann.com/

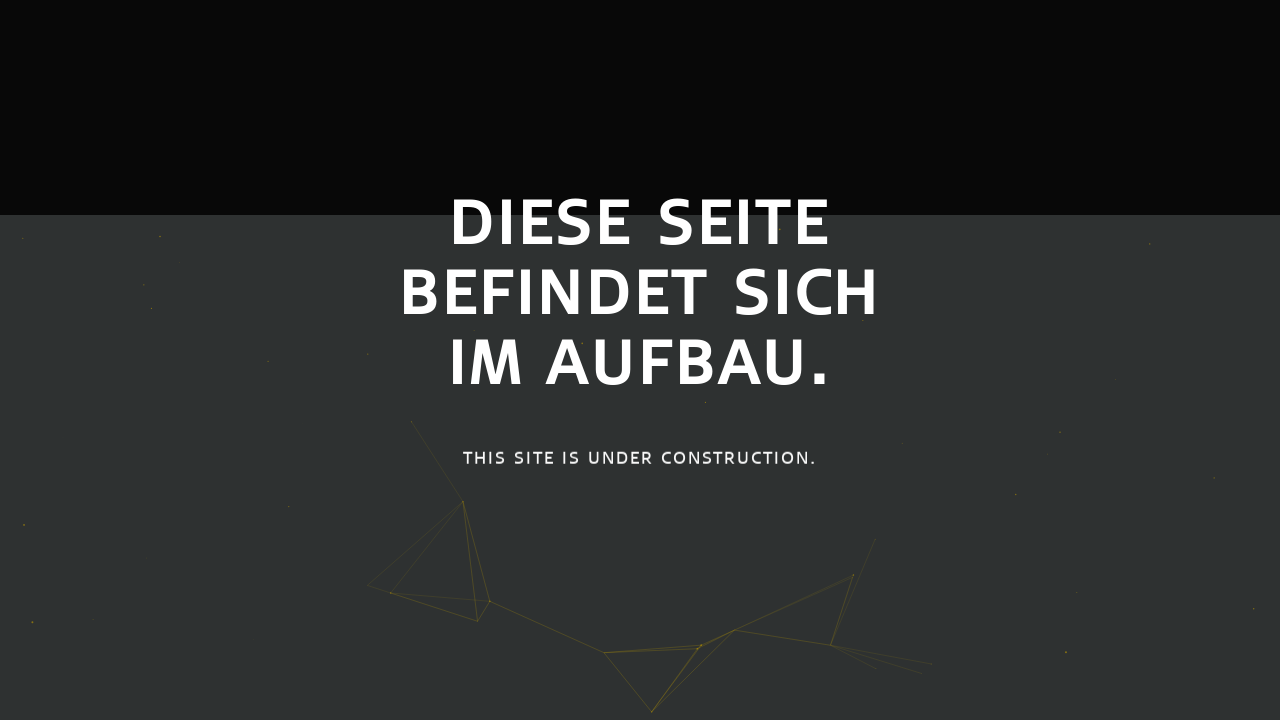

Added cookie 'test' with value 'test123'
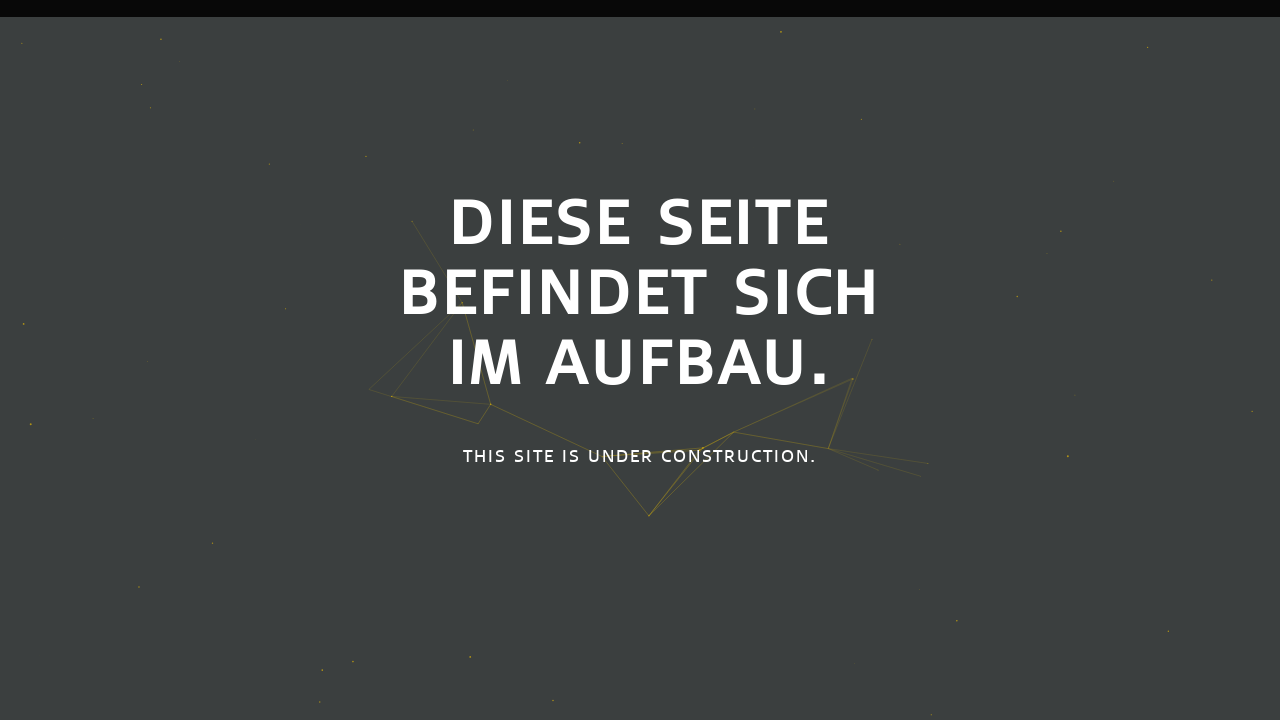

Retrieved all cookies from context
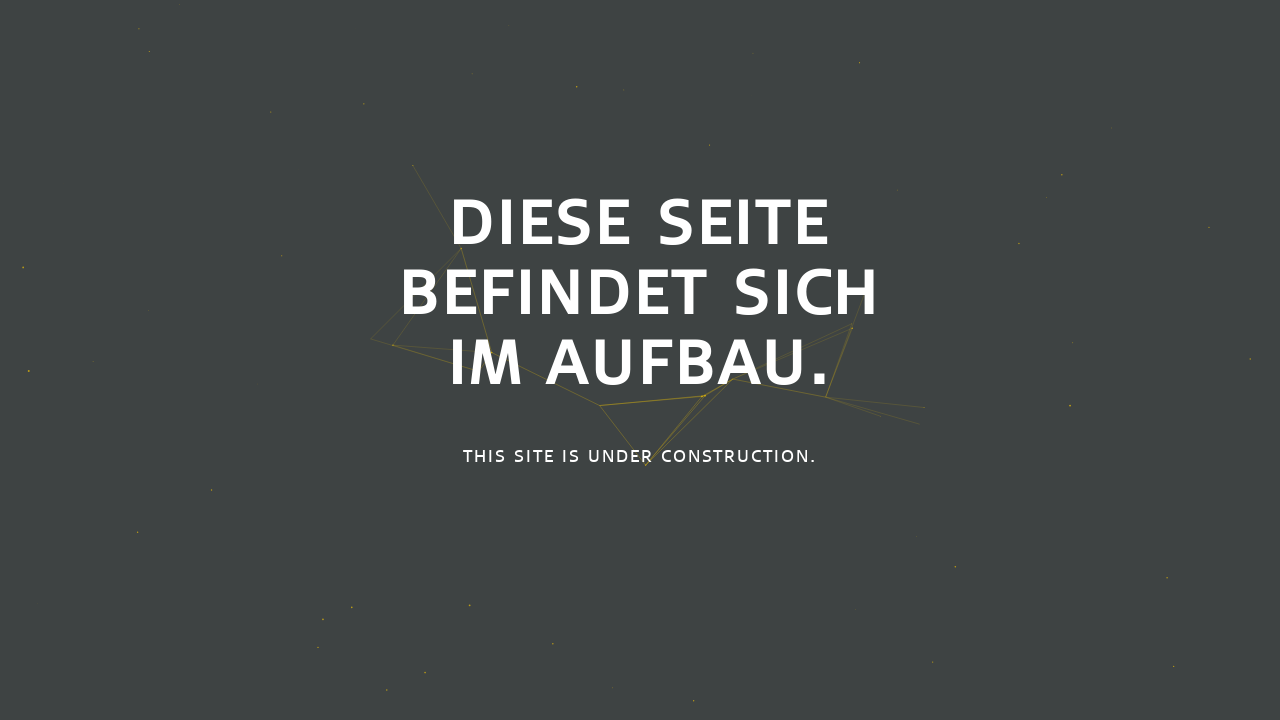

Found test cookie in cookie list
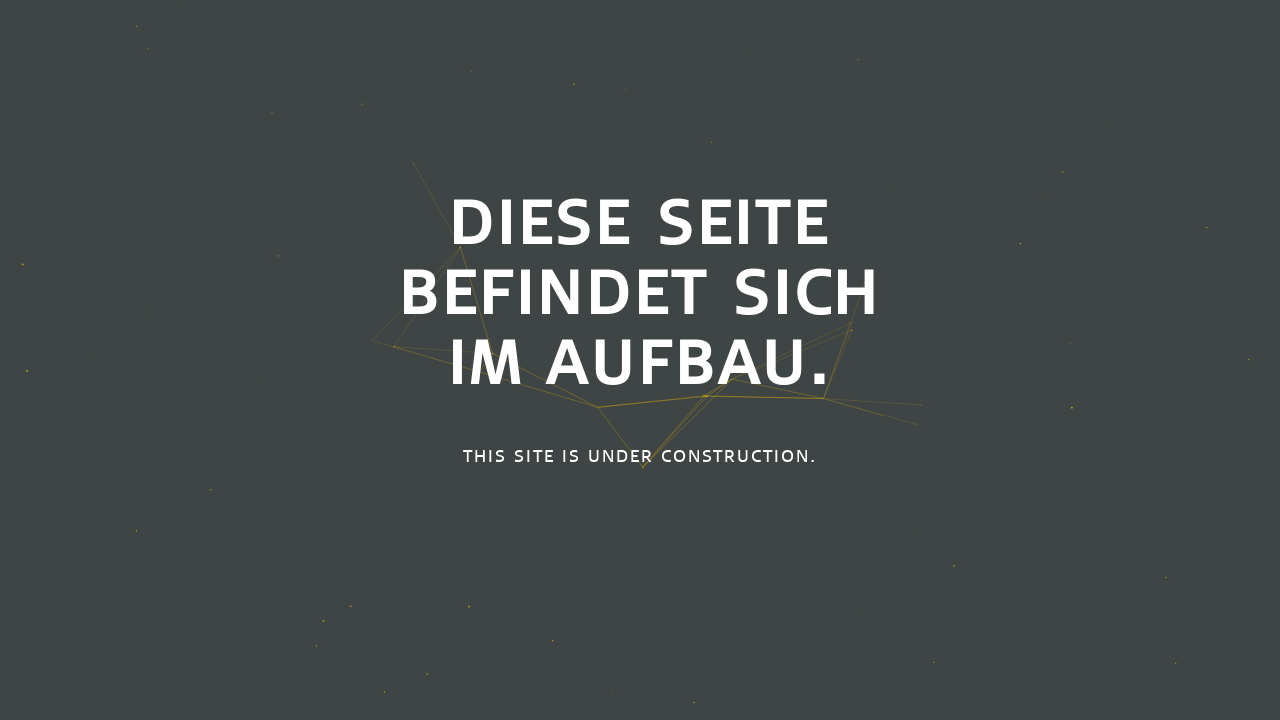

Verified test cookie exists
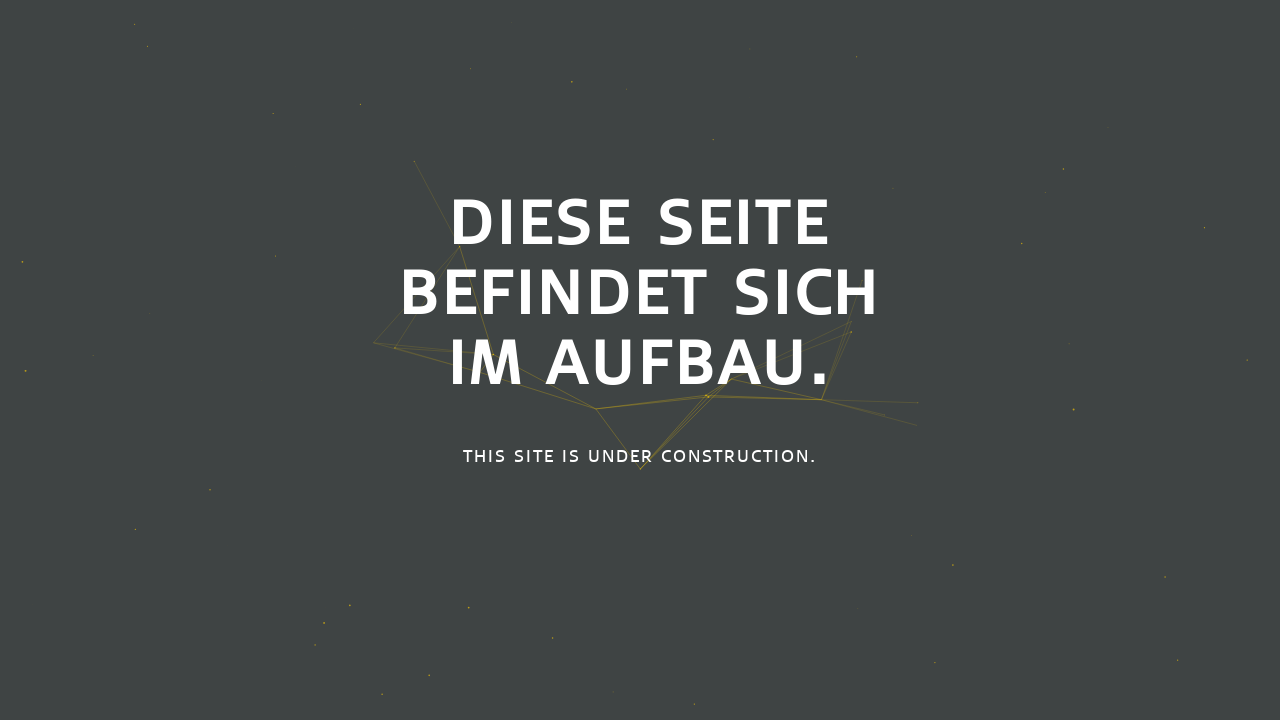

Verified test cookie value equals 'test123'
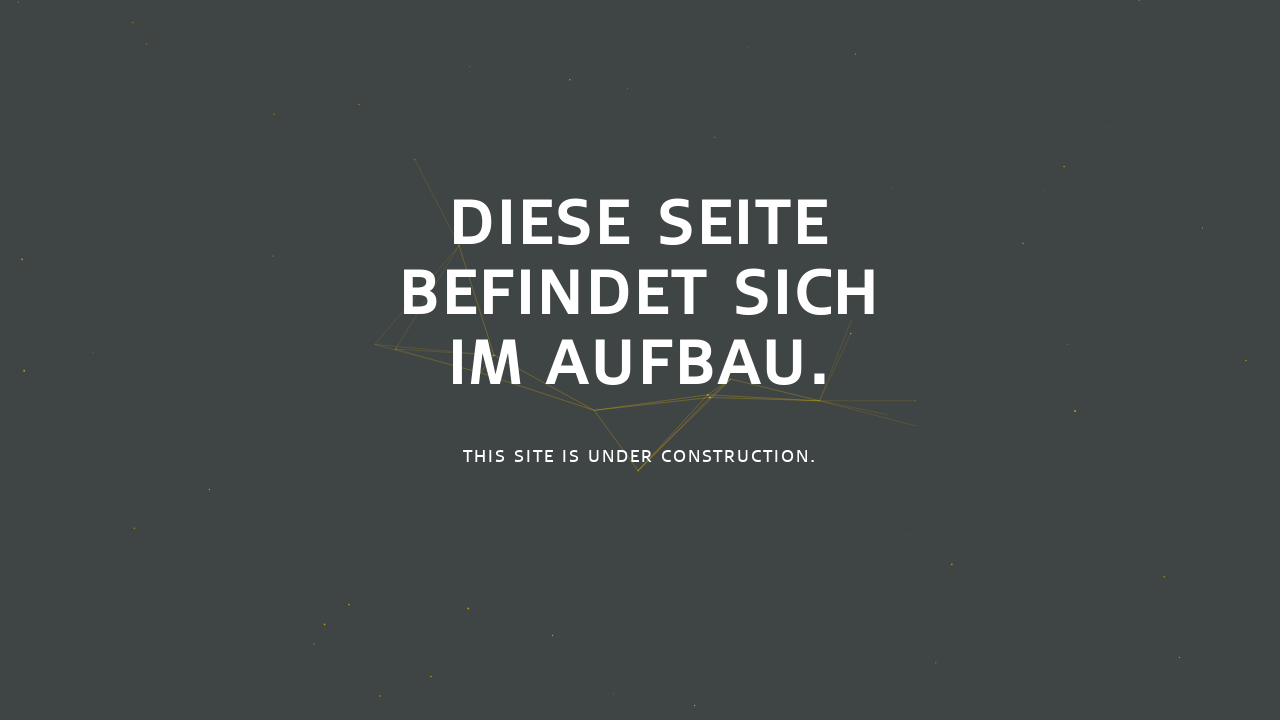

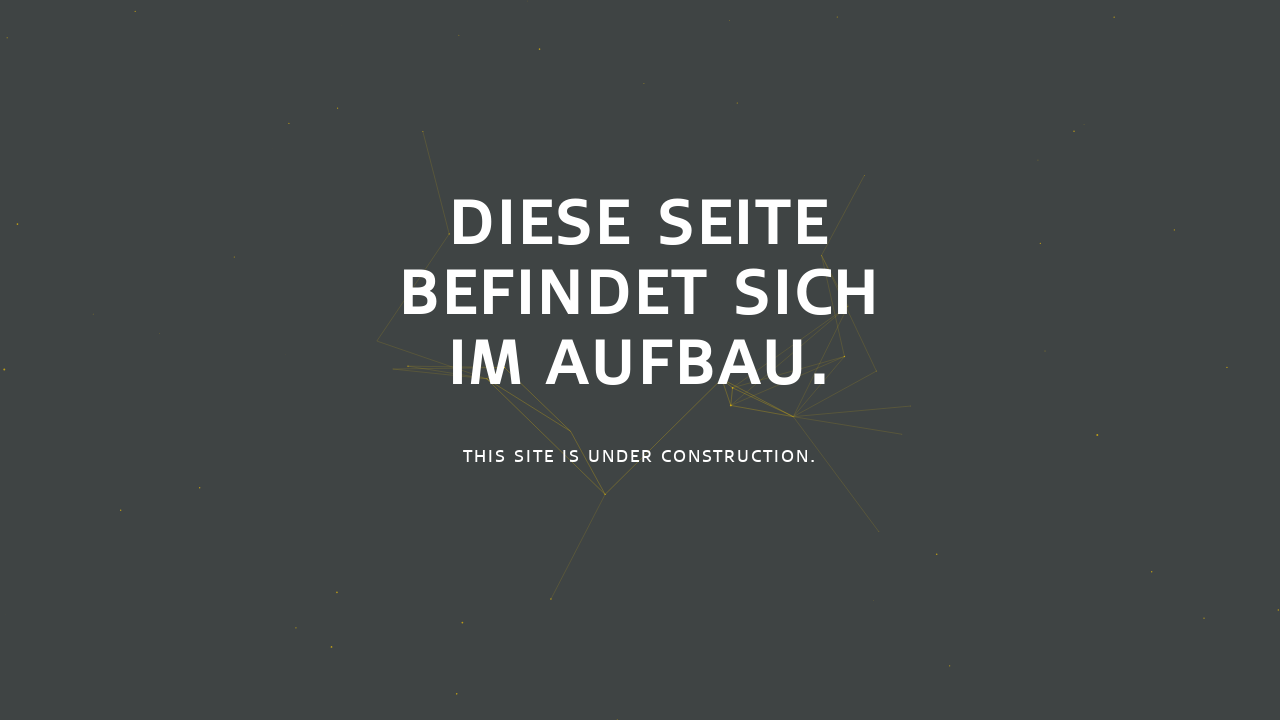